Tests page scrolling functionality by scrolling to a specific hyperlink element and clicking it to open a page in the same window

Starting URL: http://www.testdiary.com/training/selenium/selenium-test-page/

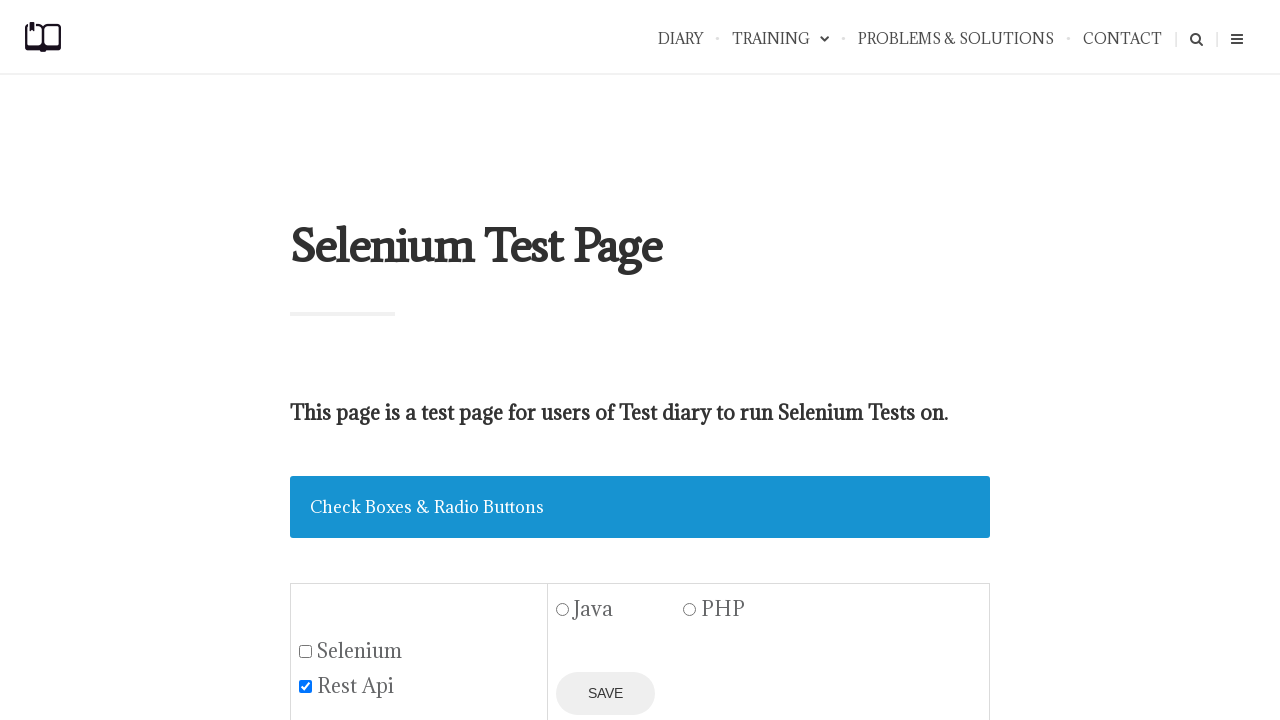

Waited for 'Open page in the same window' hyperlink to be visible
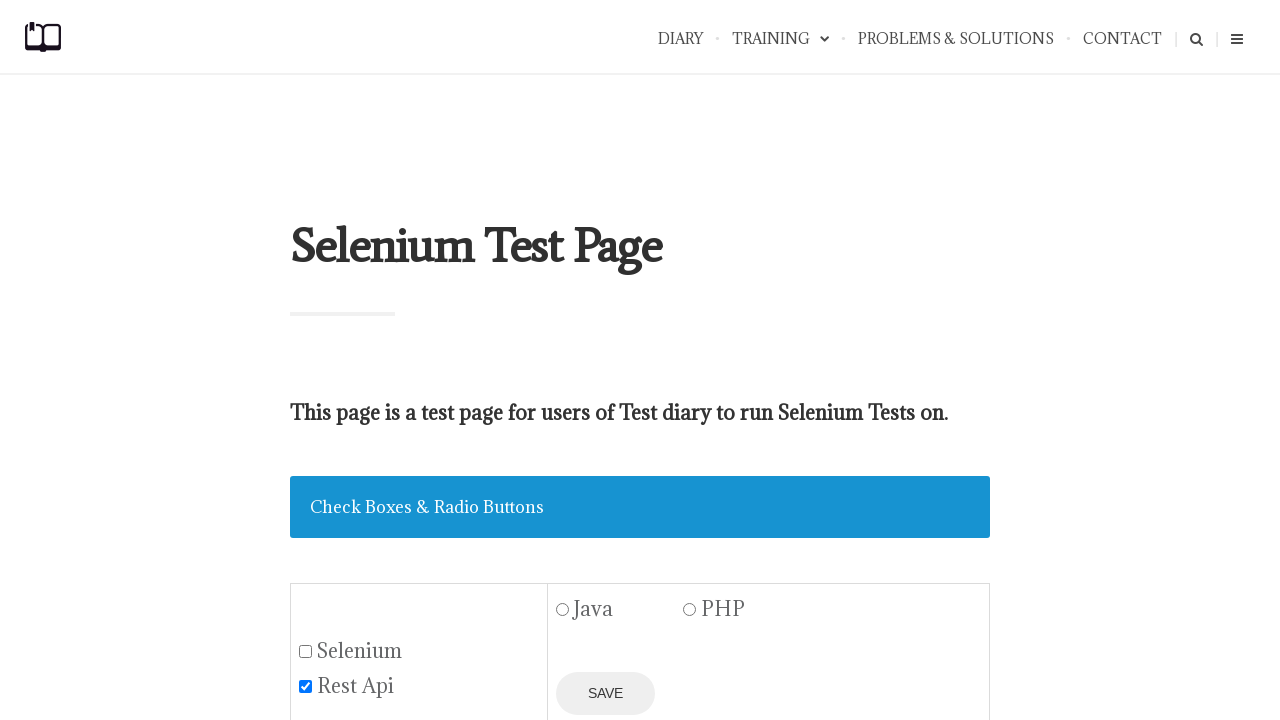

Located the 'Open page in the same window' hyperlink element
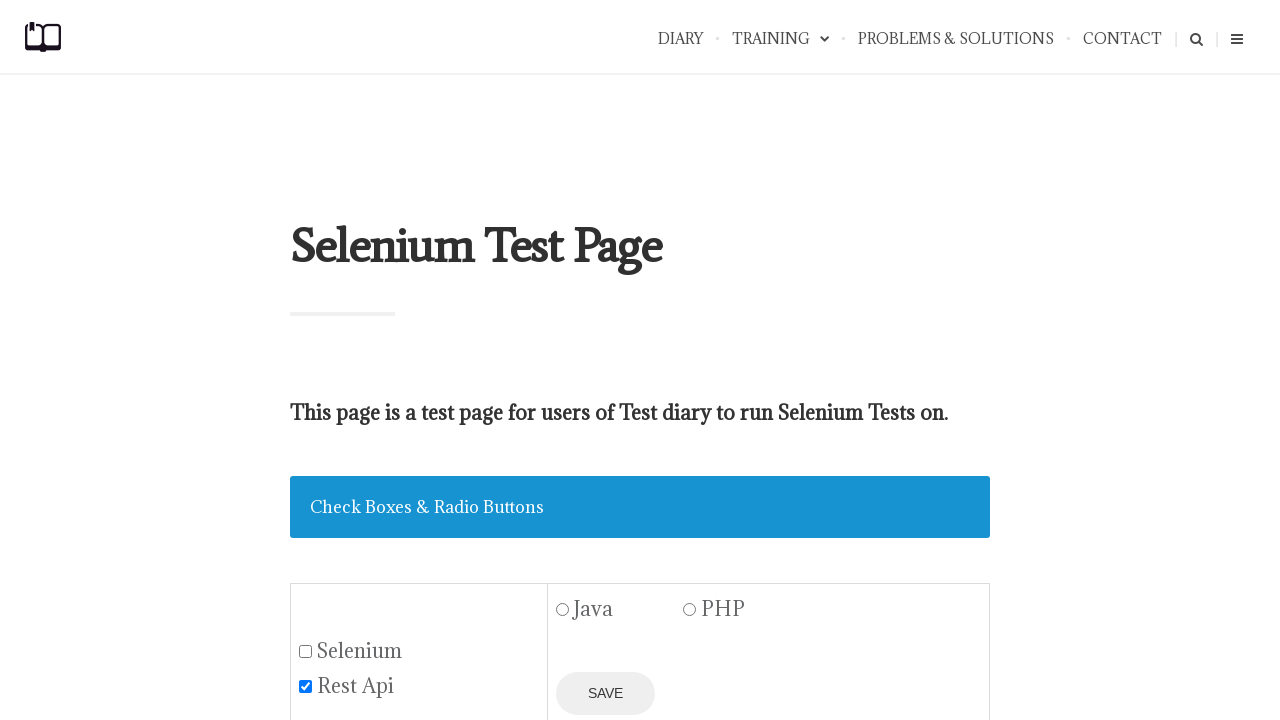

Scrolled the hyperlink element into view
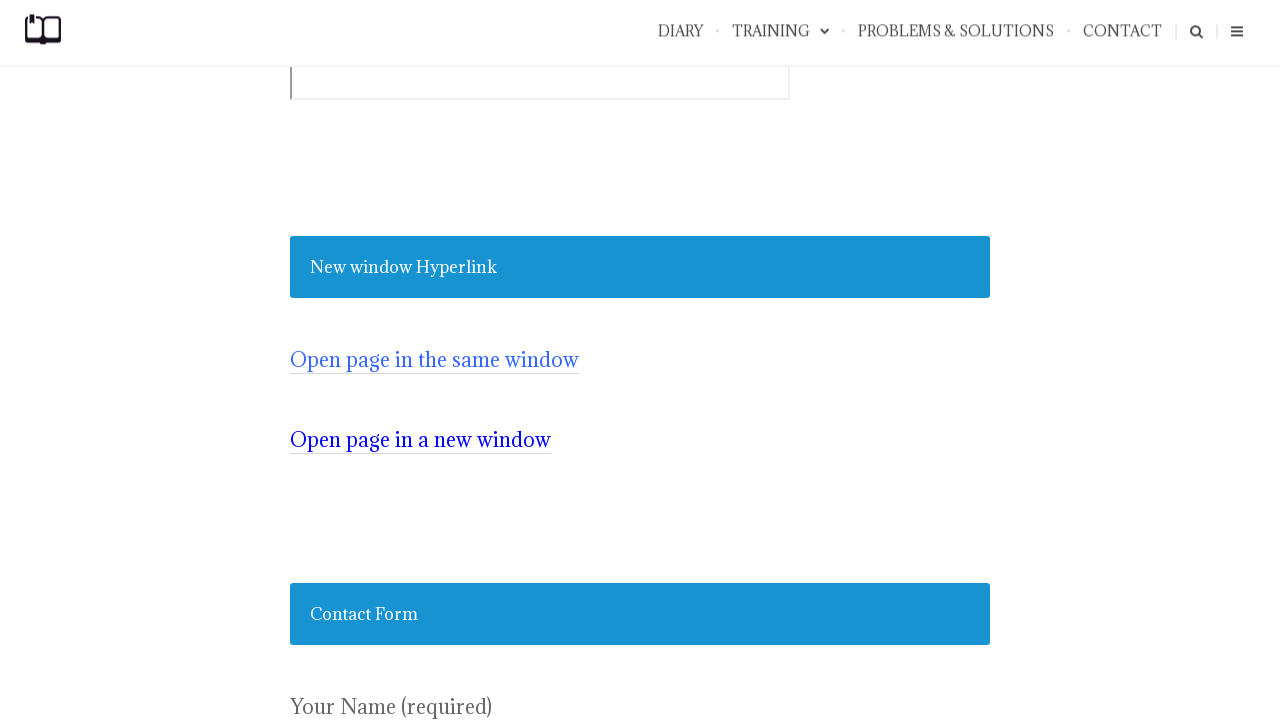

Clicked the hyperlink to open page in the same window at (434, 360) on text=Open page in the same window
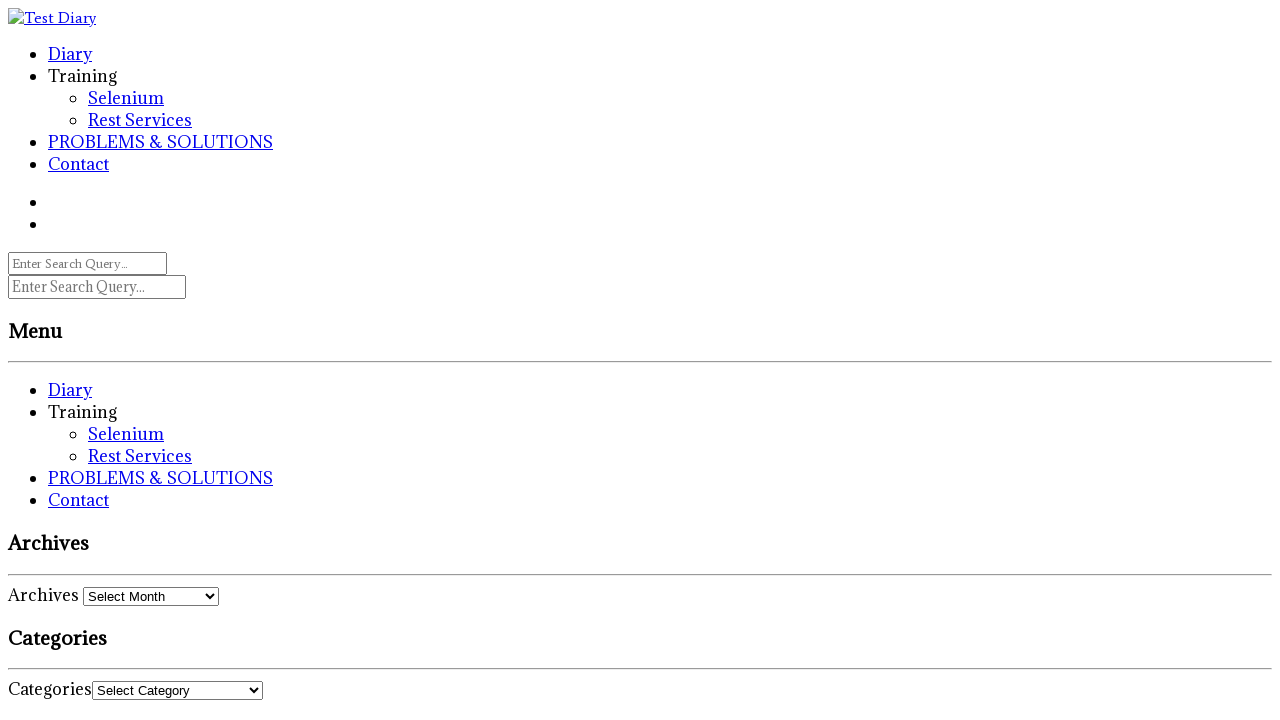

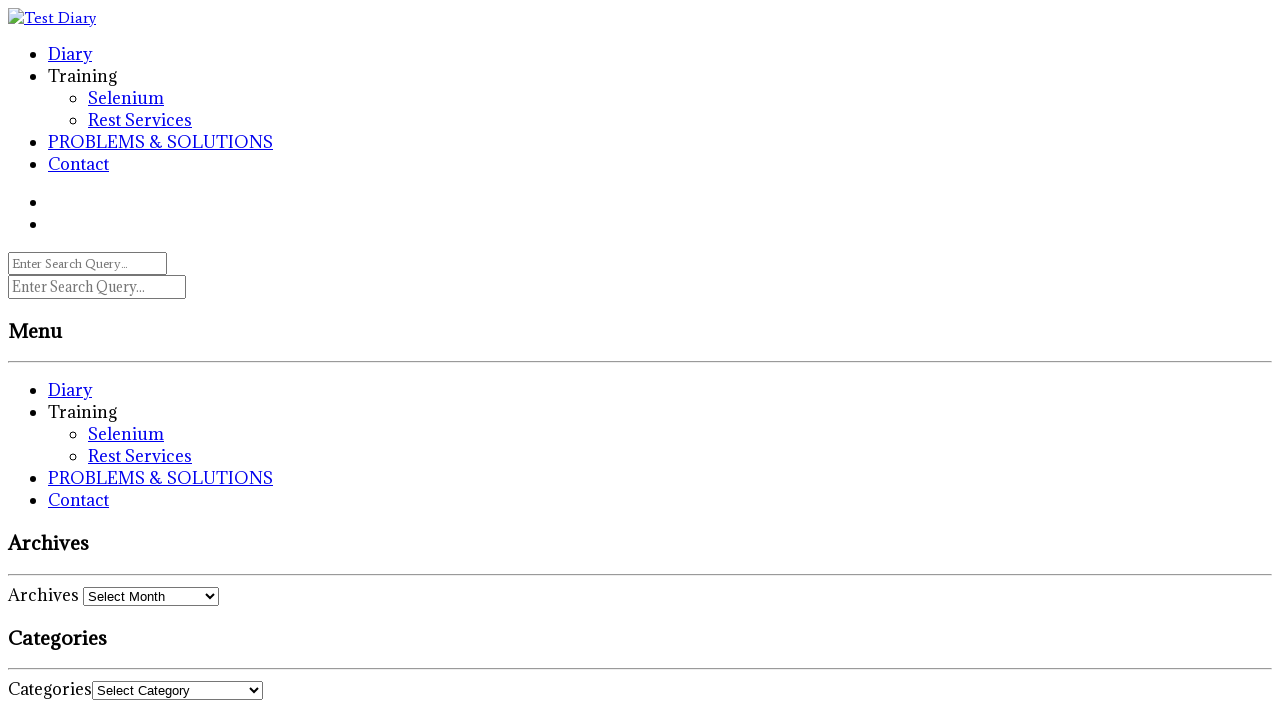